Tests a demo page by typing in a text input, clicking a button, and verifying elements and text on the page

Starting URL: https://seleniumbase.io/demo_page

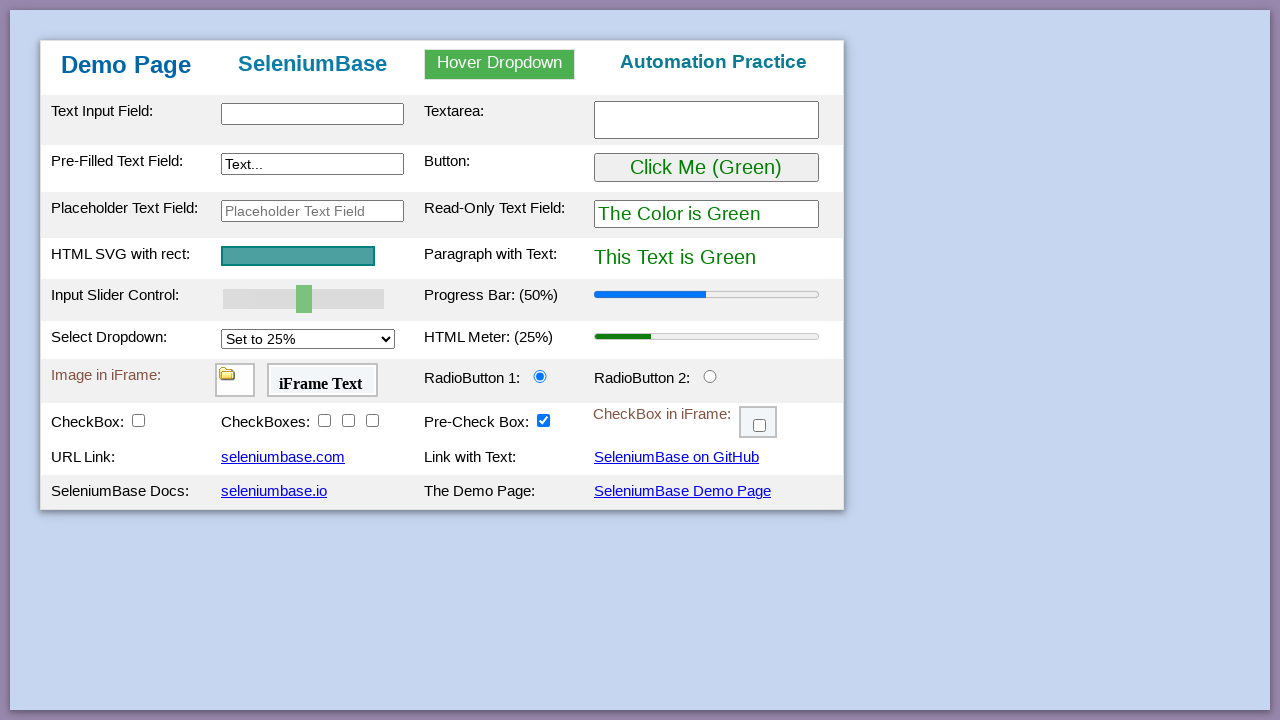

Filled text input field with 'This is Automated' on #myTextInput
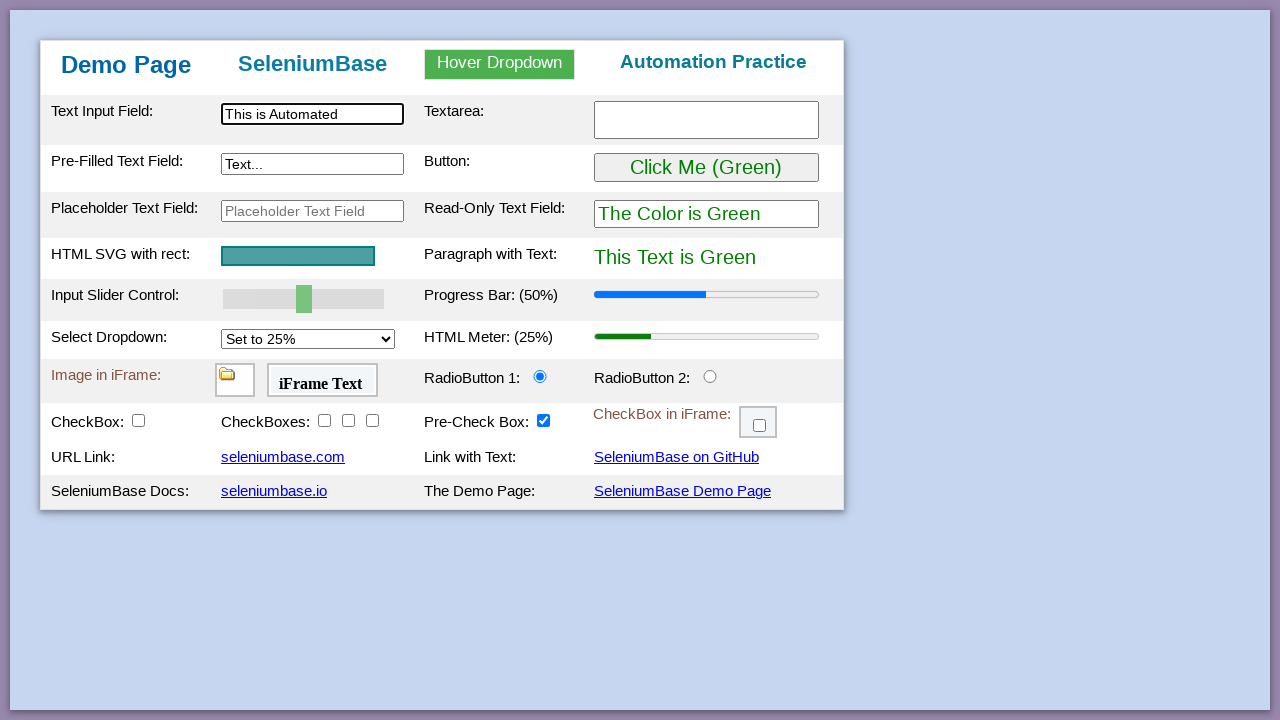

Clicked the button at (706, 168) on #myButton
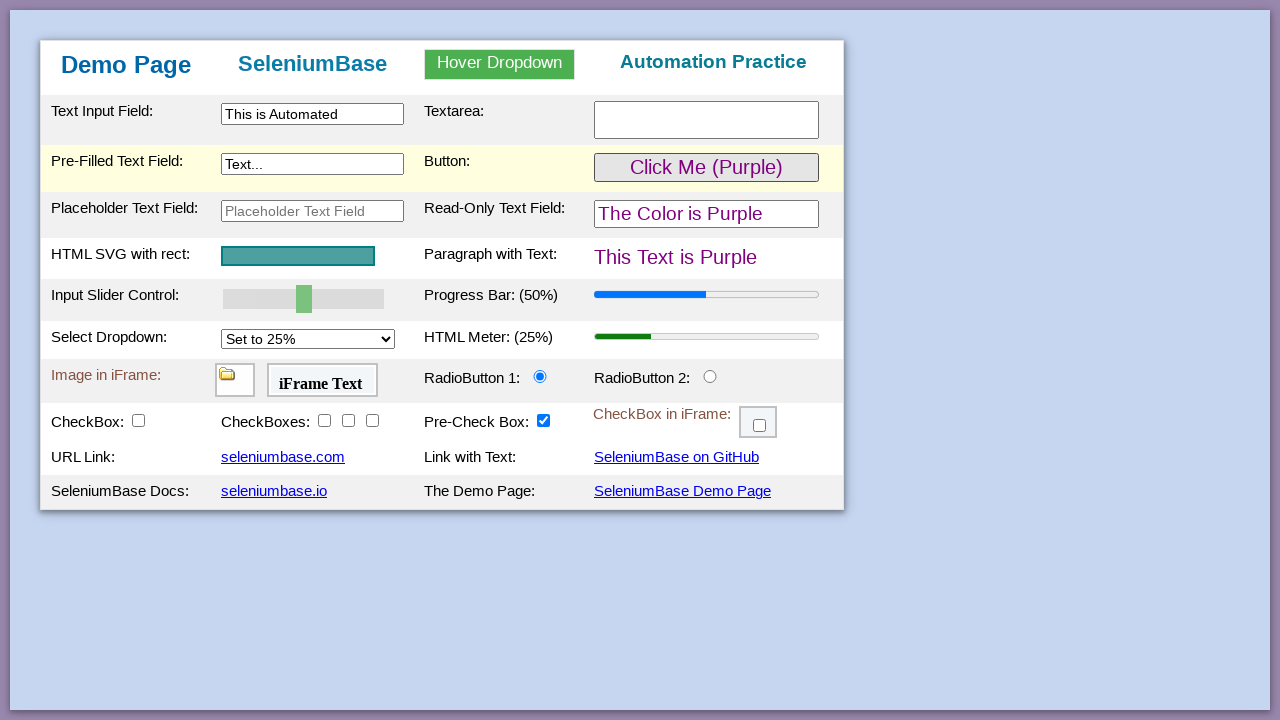

Waited for table body element to load
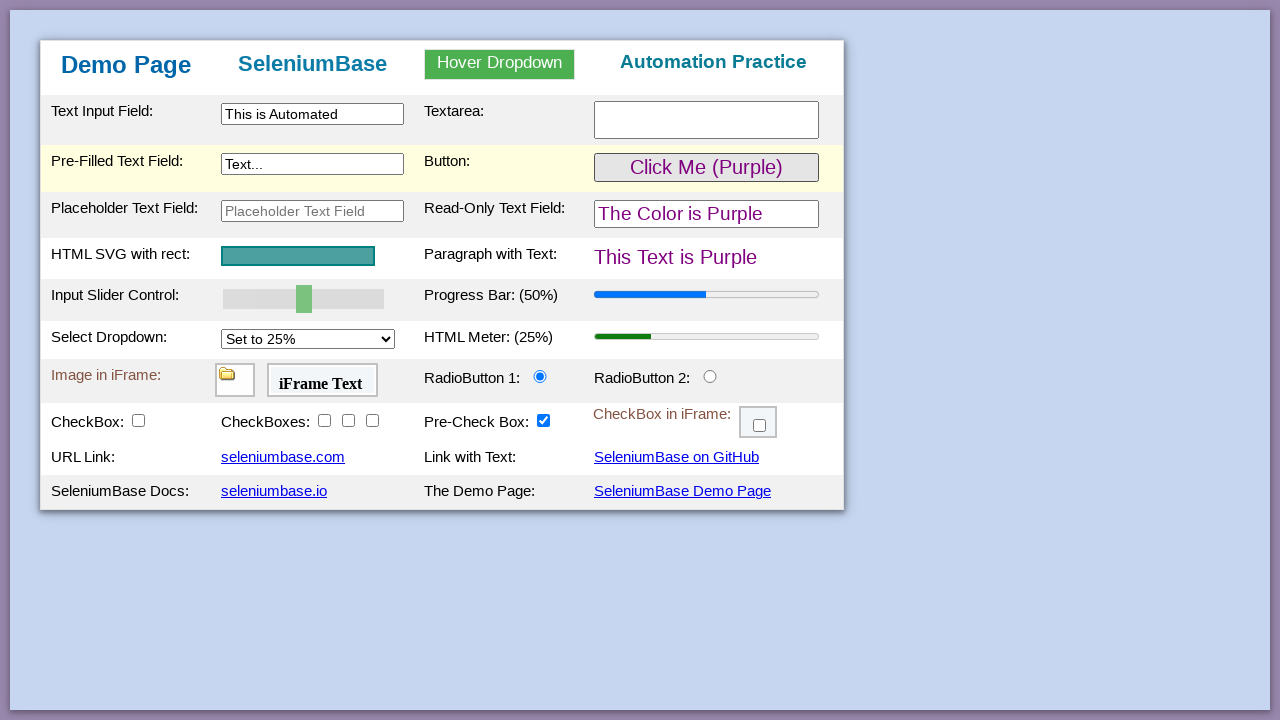

Verified 'Automation Practice' text in h3 heading
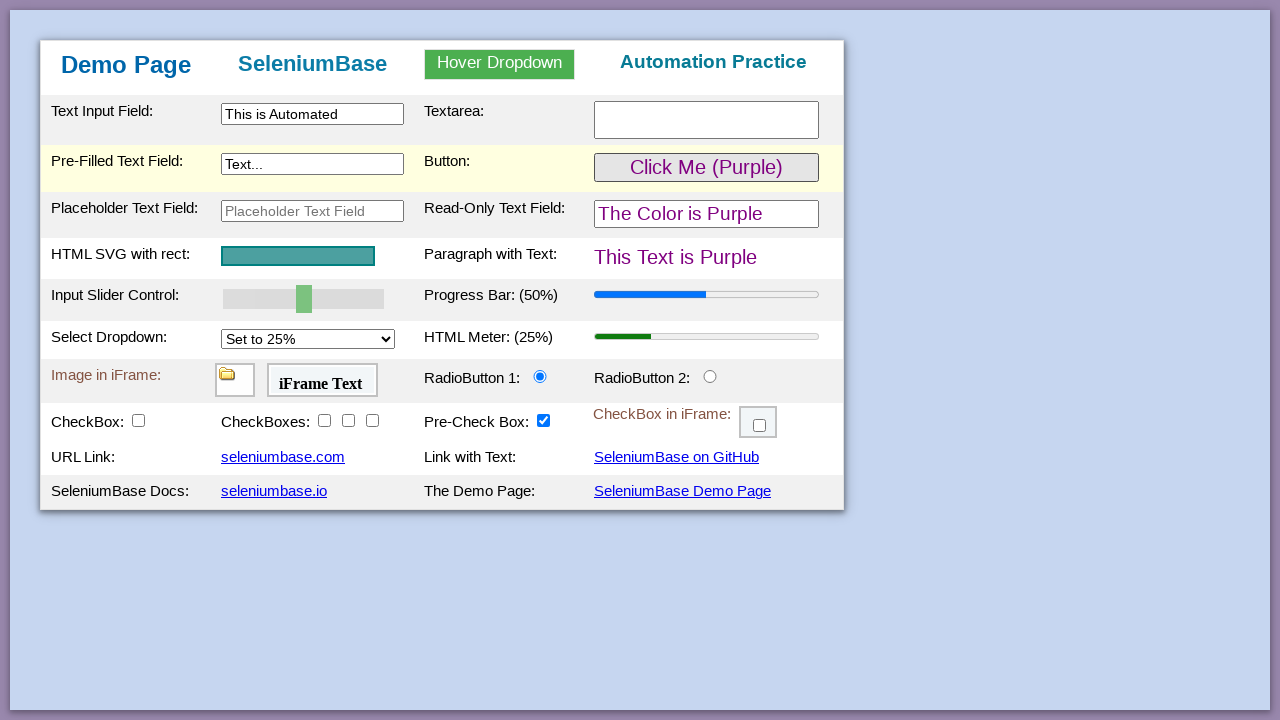

Clicked on SeleniumBase Demo Page link at (682, 491) on text=SeleniumBase Demo Page
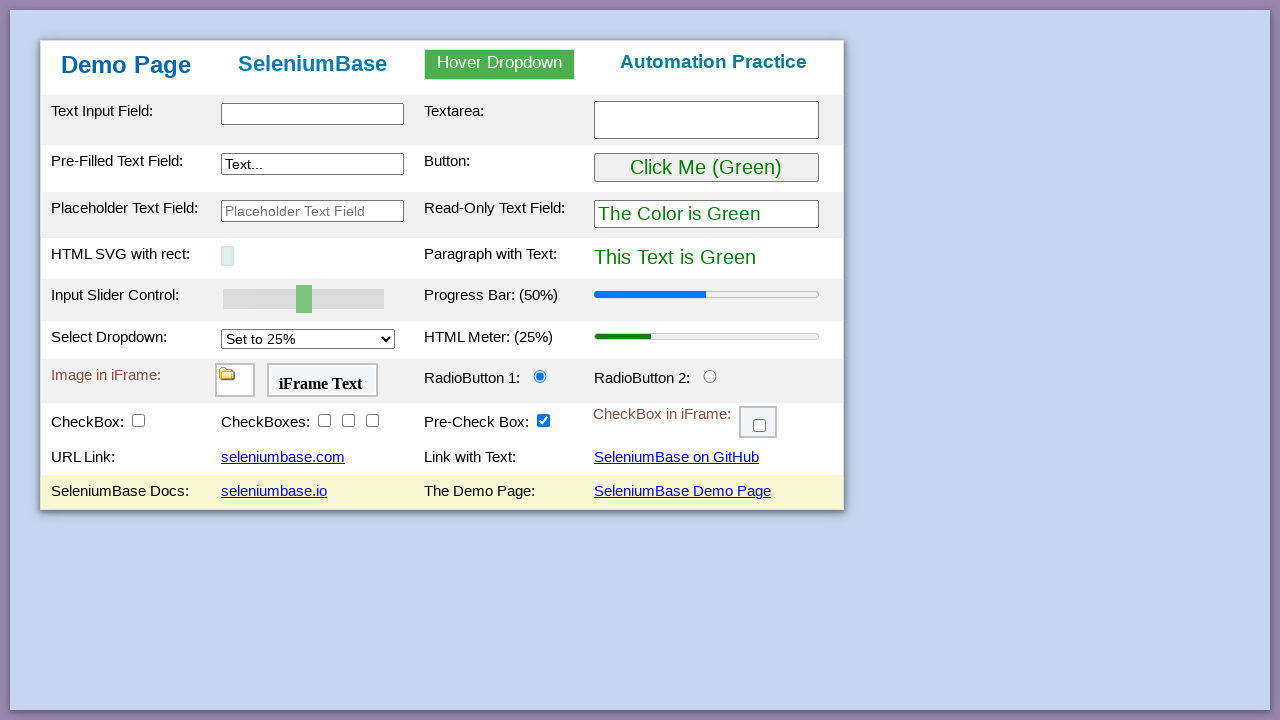

Waited for h1 element to load
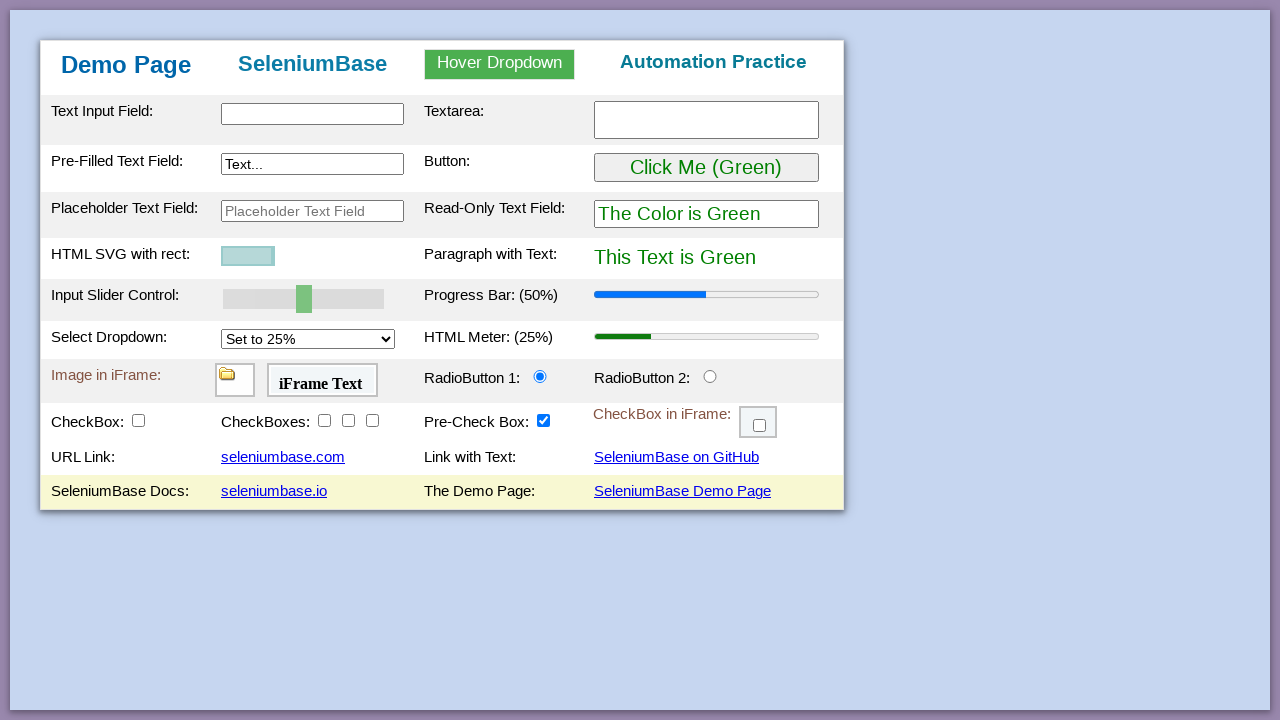

Verified h1 text equals 'Demo Page'
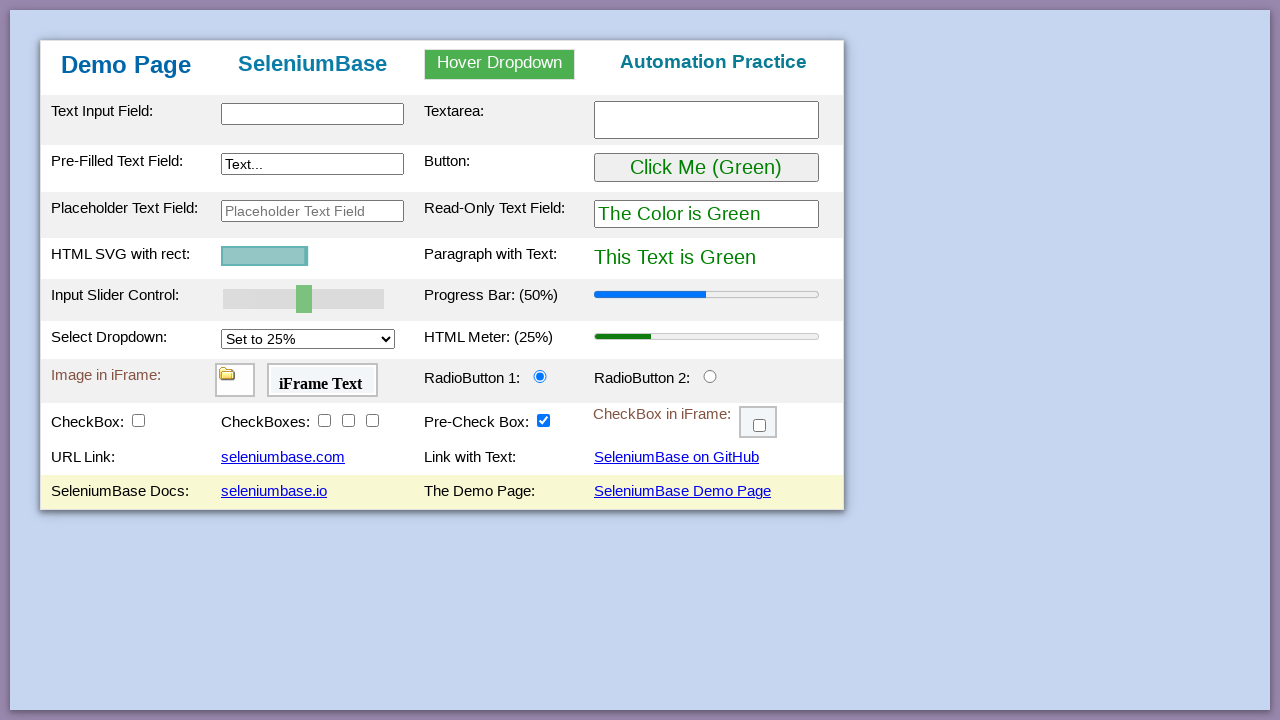

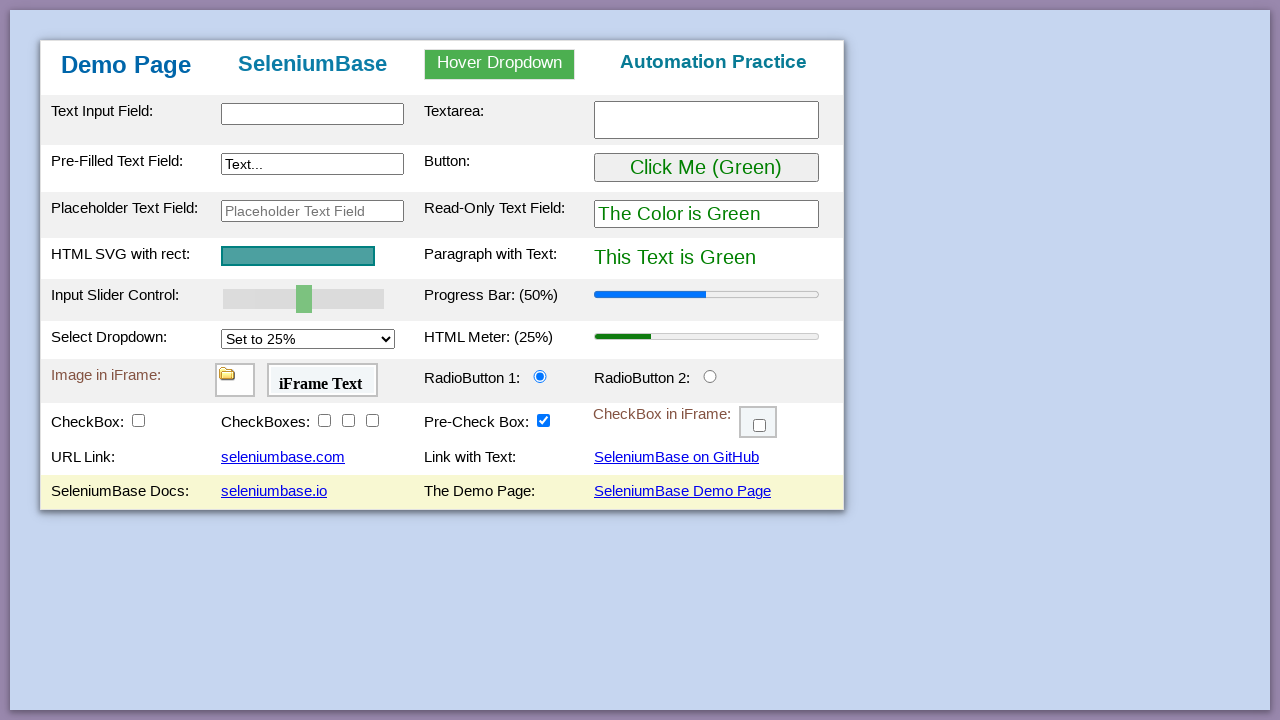